Tests marking individual todo items as complete by clicking their checkboxes

Starting URL: https://demo.playwright.dev/todomvc

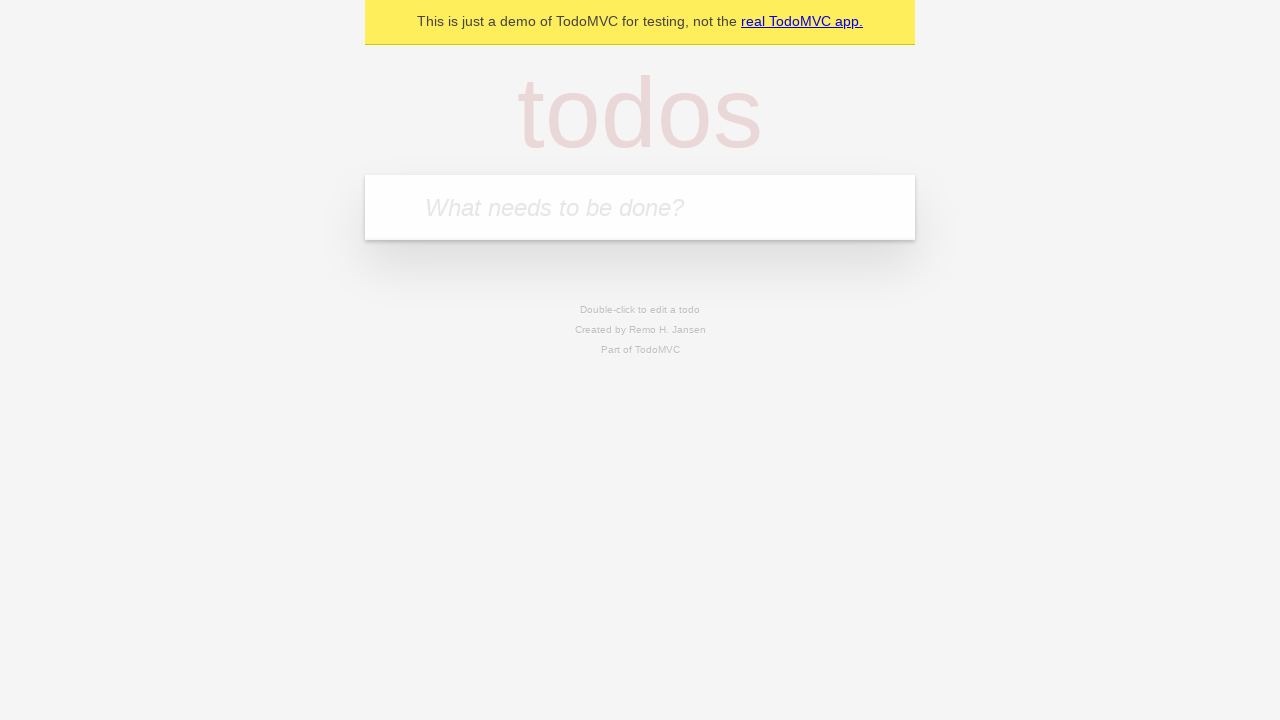

Located the todo input field
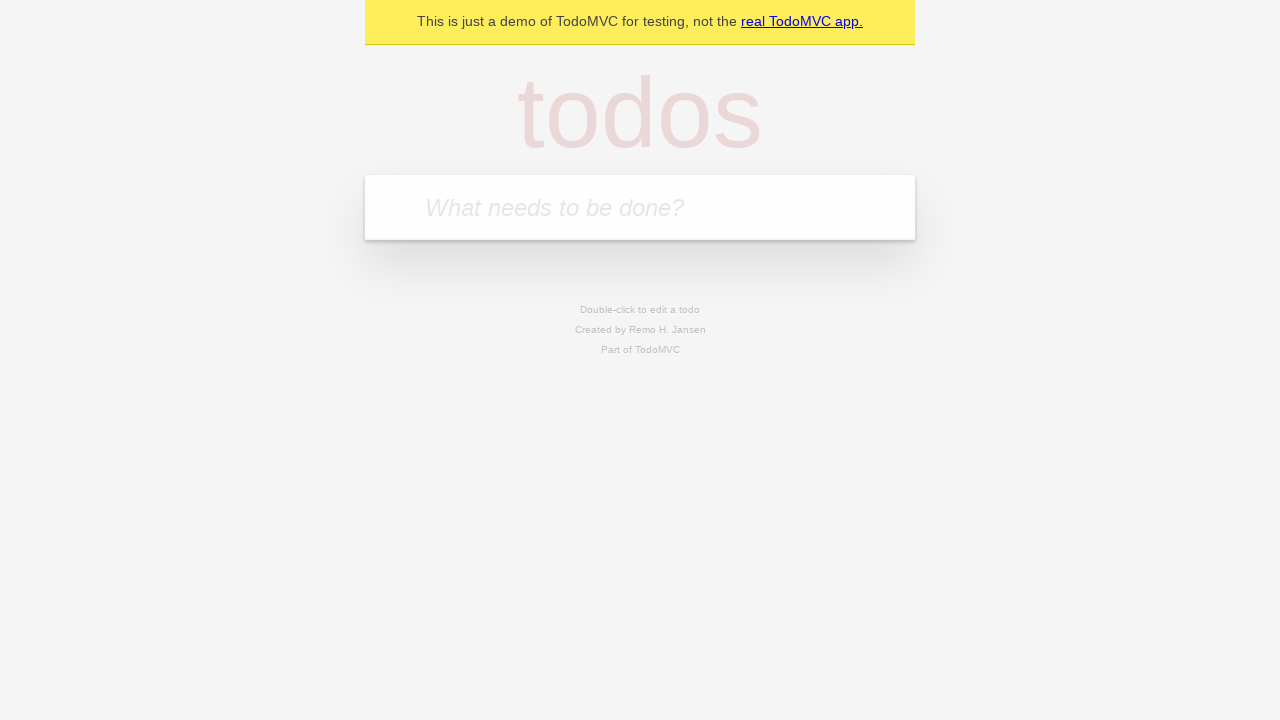

Filled todo input with 'buy some cheese' on internal:attr=[placeholder="What needs to be done?"i]
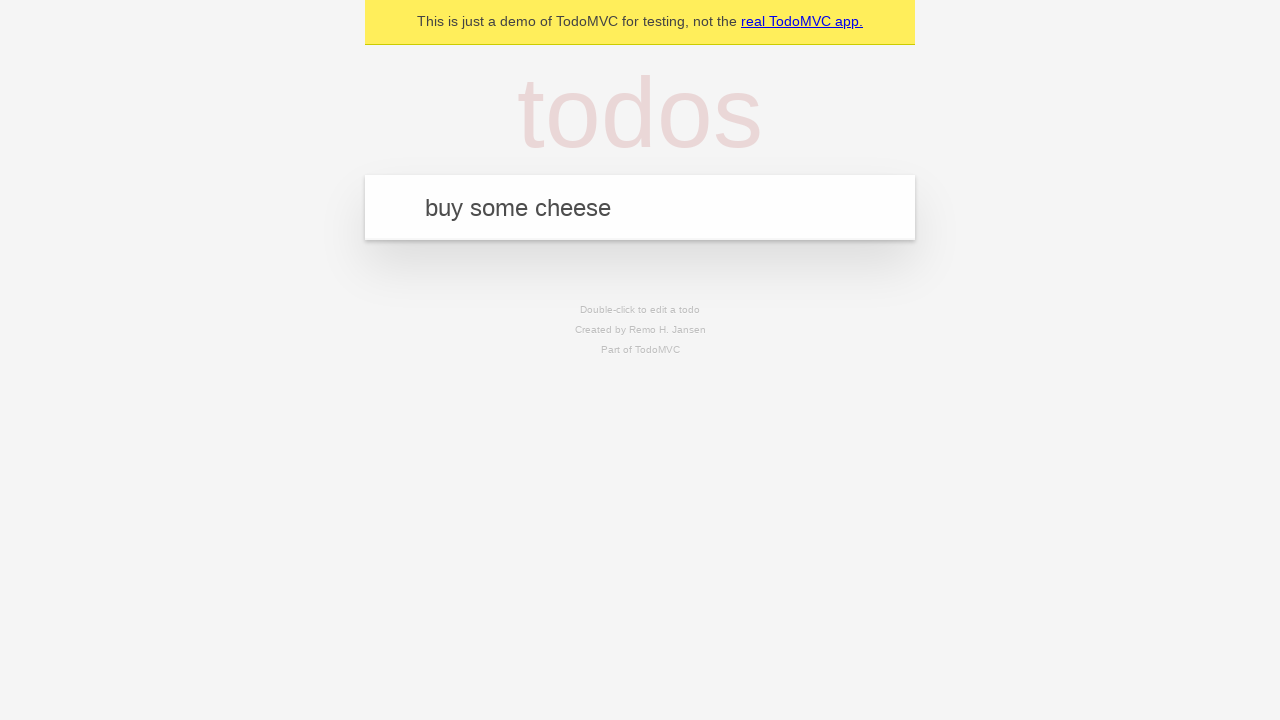

Pressed Enter to create todo item 'buy some cheese' on internal:attr=[placeholder="What needs to be done?"i]
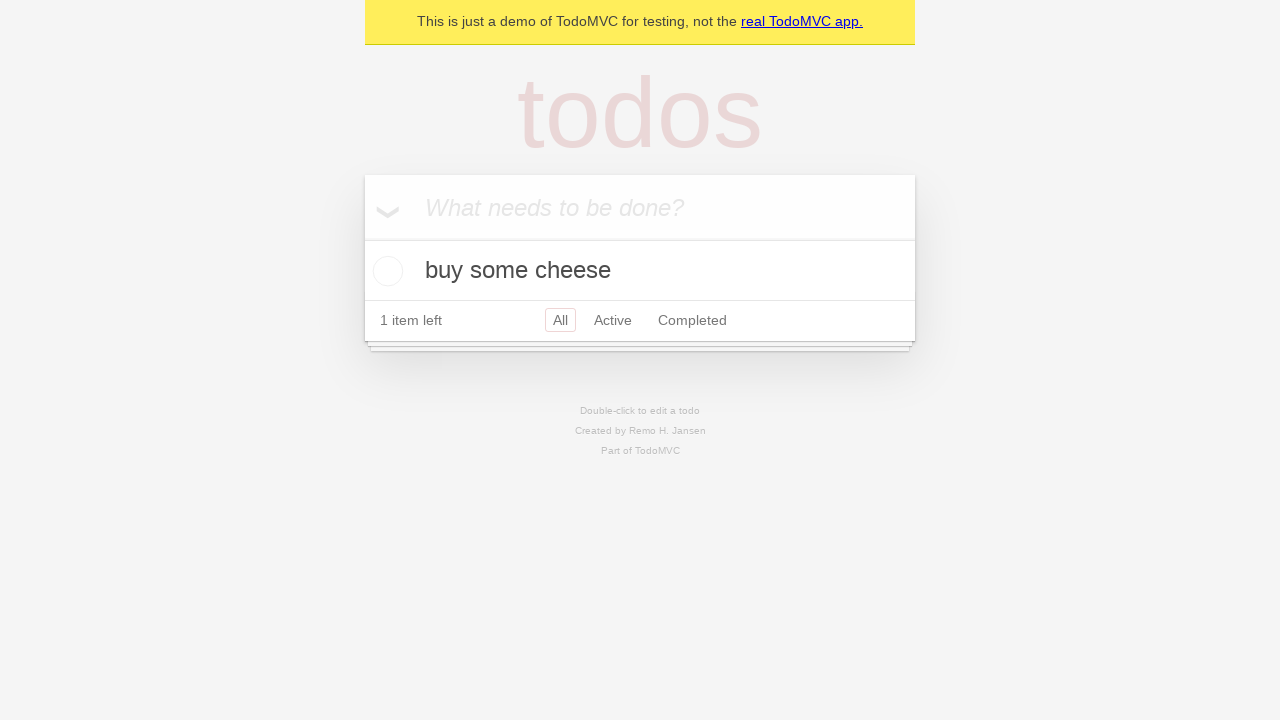

Filled todo input with 'feed the cat' on internal:attr=[placeholder="What needs to be done?"i]
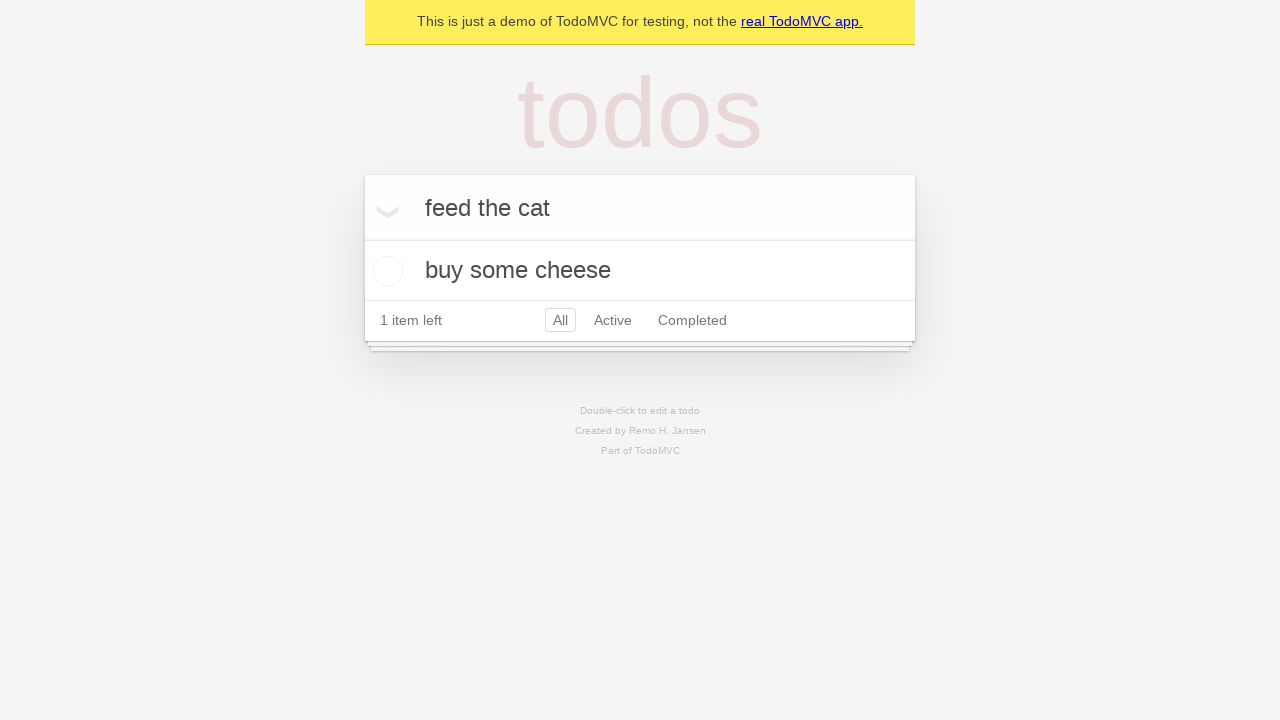

Pressed Enter to create todo item 'feed the cat' on internal:attr=[placeholder="What needs to be done?"i]
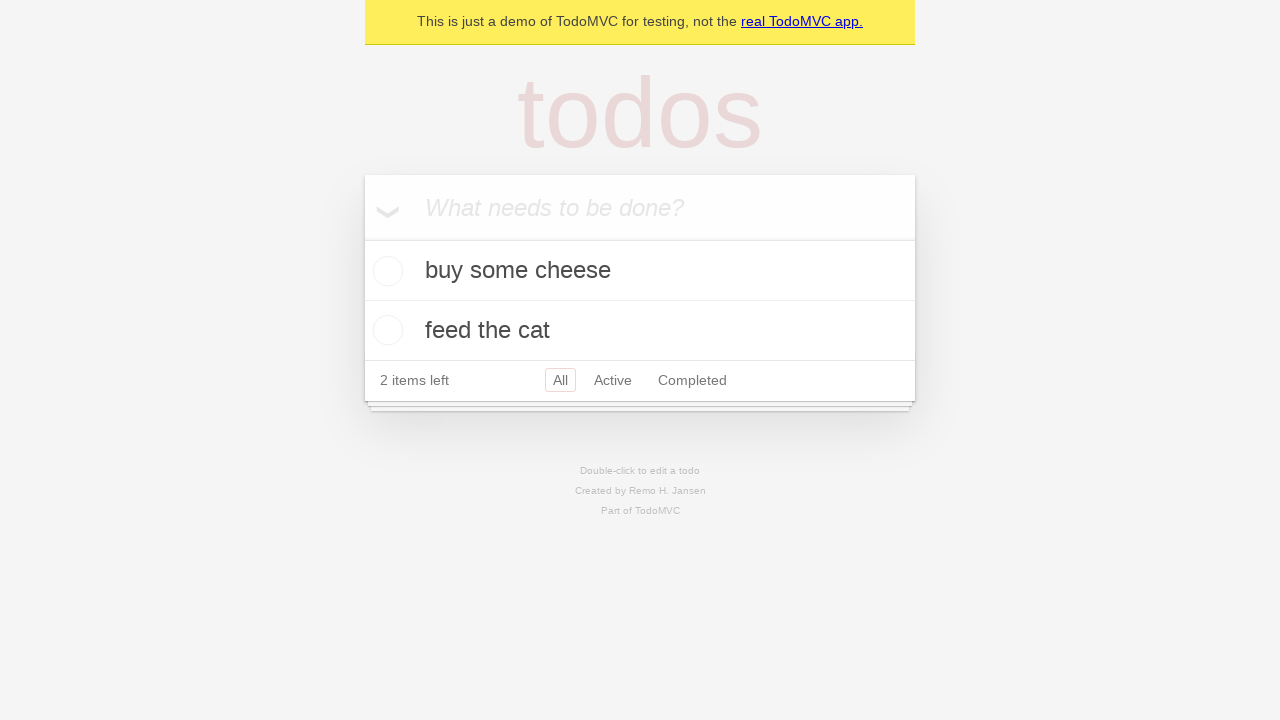

Waited for todo items to load
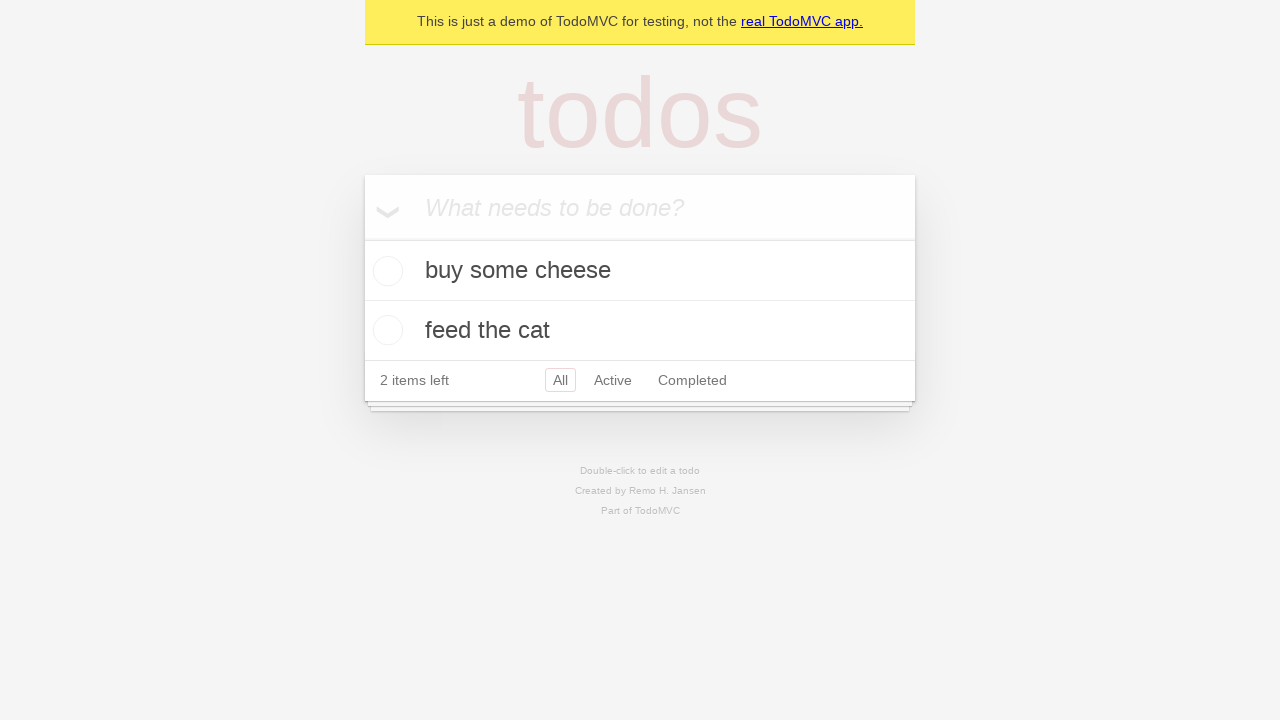

Located first todo item
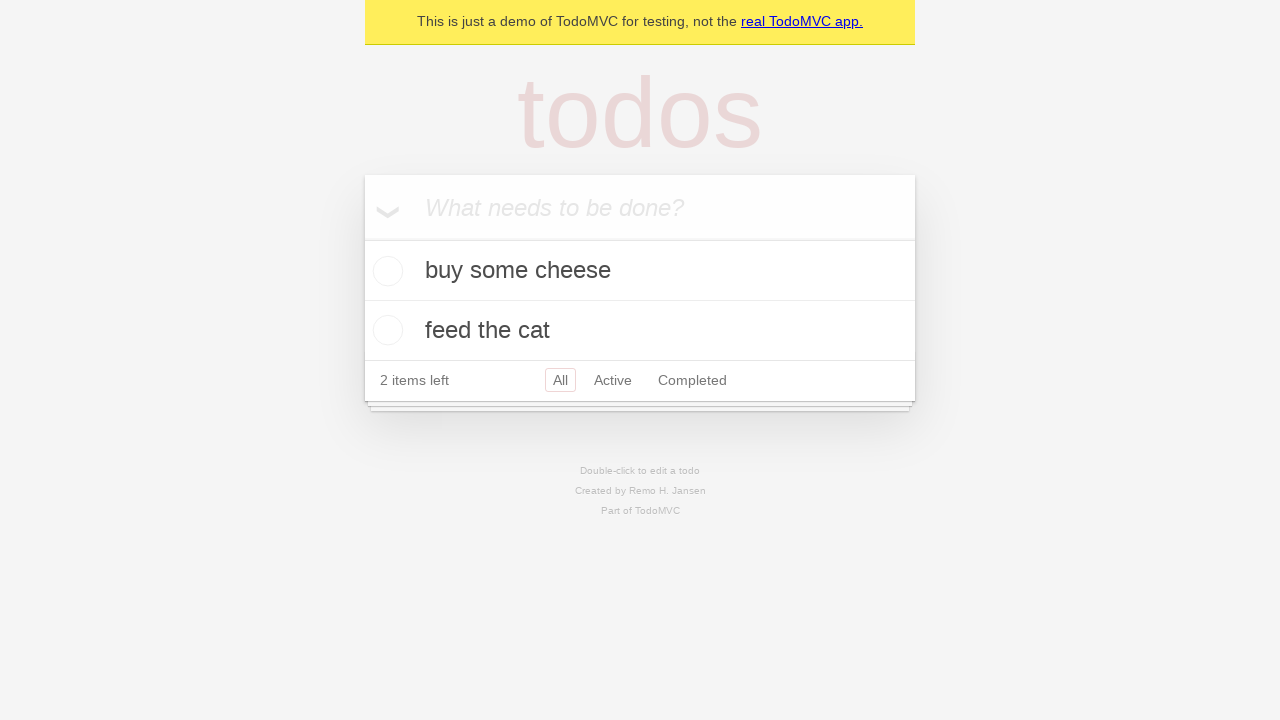

Checked checkbox for first todo item 'buy some cheese' at (385, 271) on internal:testid=[data-testid="todo-item"s] >> nth=0 >> internal:role=checkbox
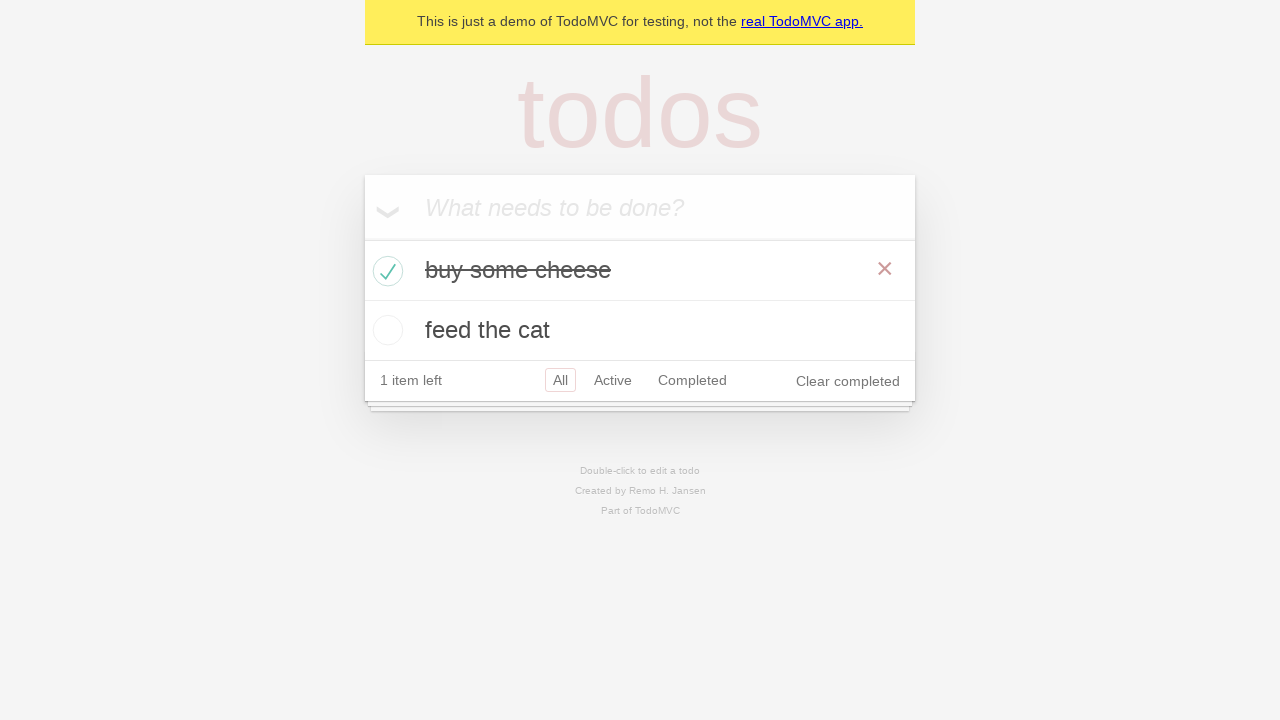

Located second todo item
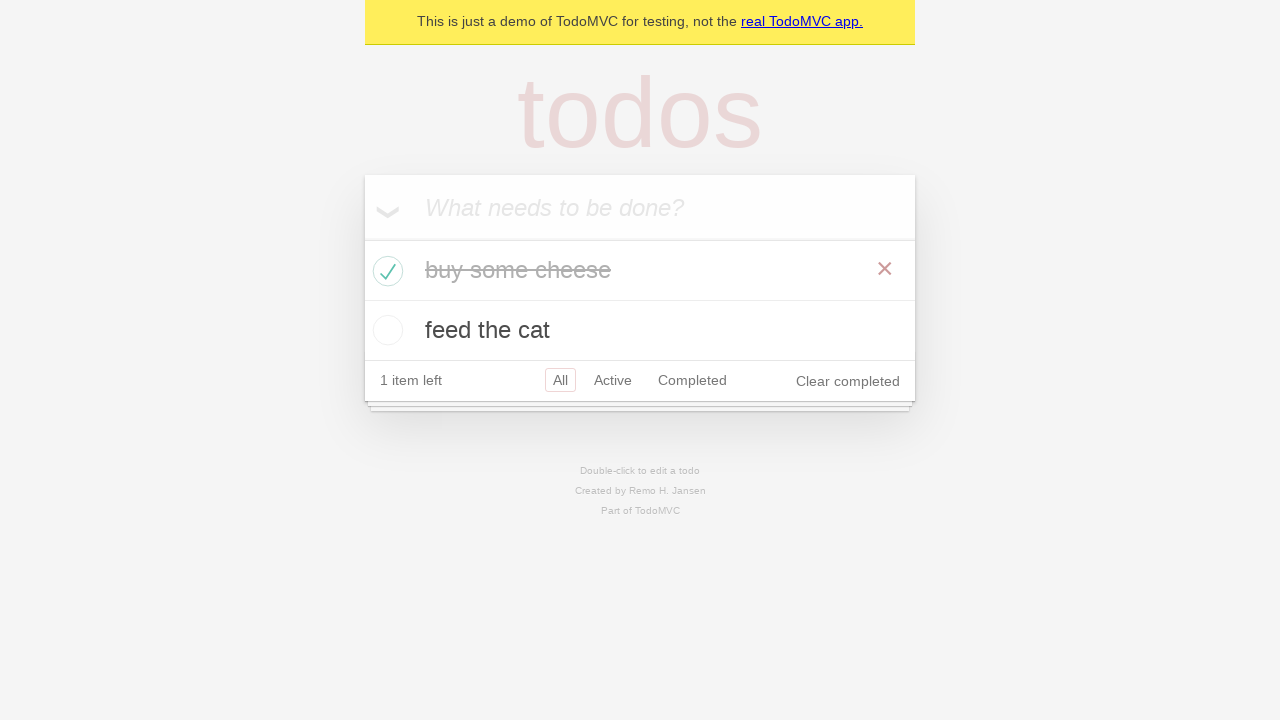

Checked checkbox for second todo item 'feed the cat' at (385, 330) on internal:testid=[data-testid="todo-item"s] >> nth=1 >> internal:role=checkbox
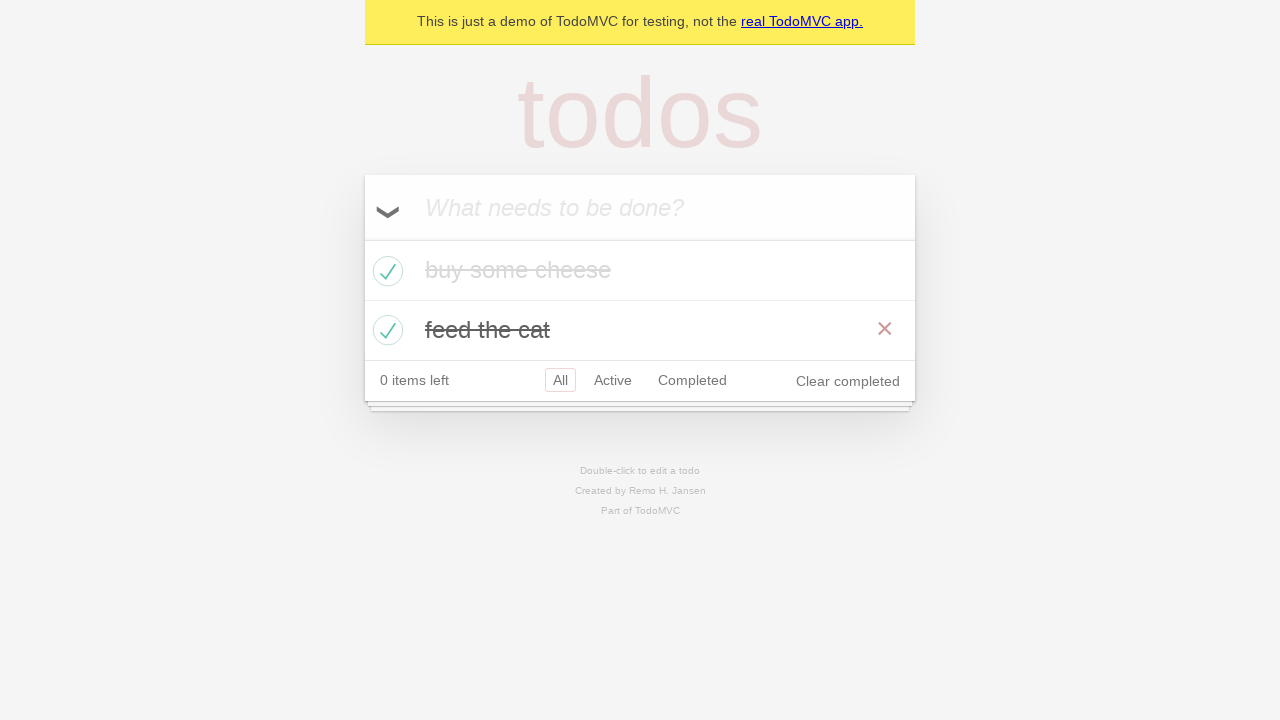

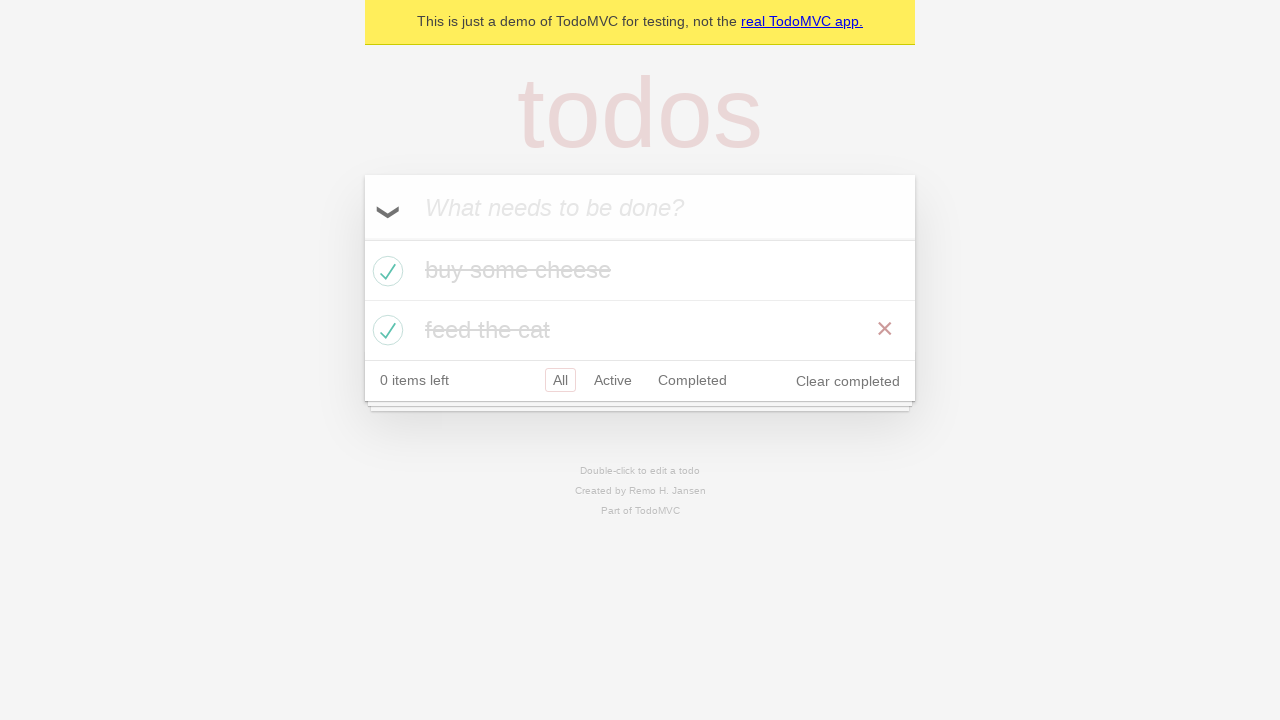